Tests React Semantic UI searchable dropdown by selecting various countries and verifying the selections.

Starting URL: https://react.semantic-ui.com/maximize/dropdown-example-search-selection/

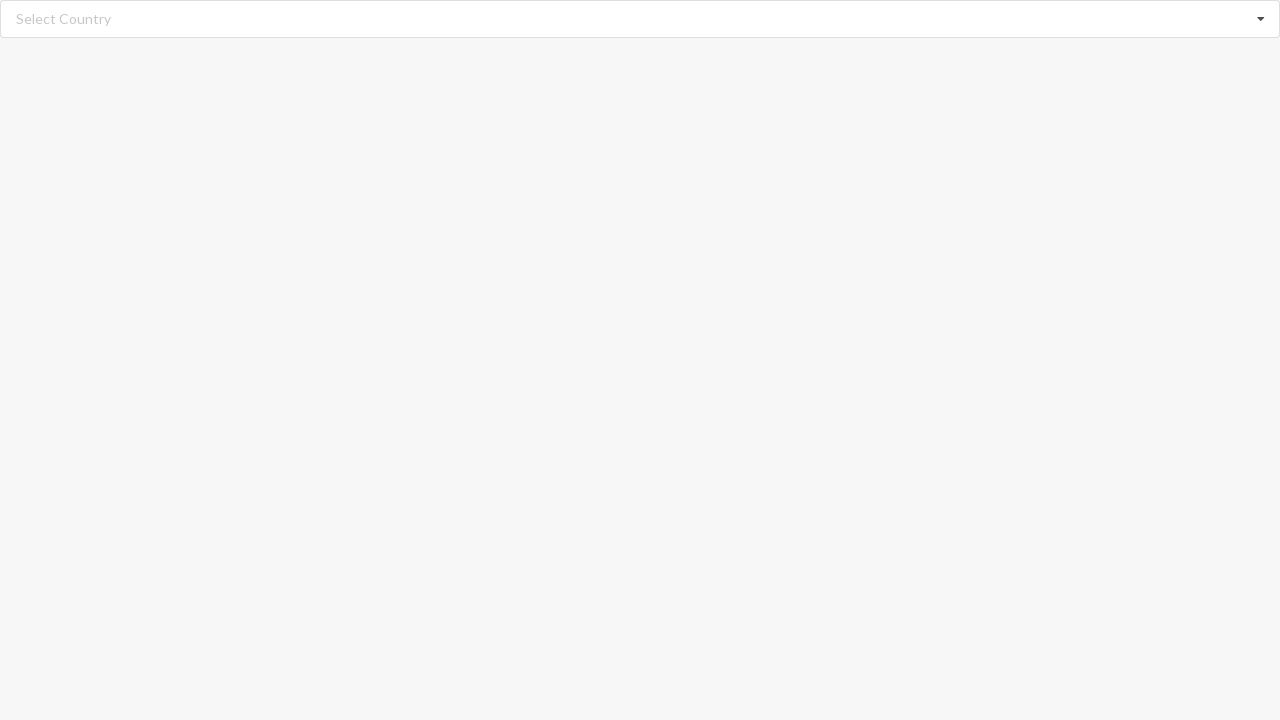

Clicked search input to open dropdown at (641, 19) on input.search
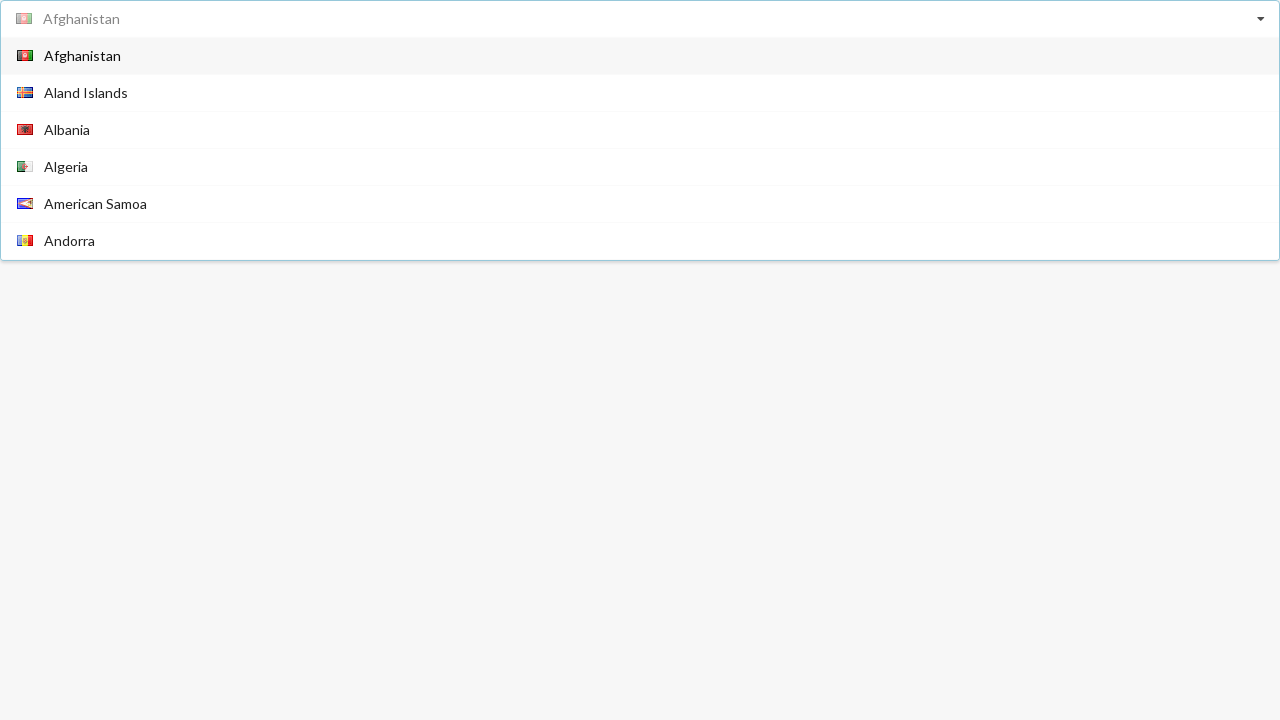

Waited for dropdown options to appear
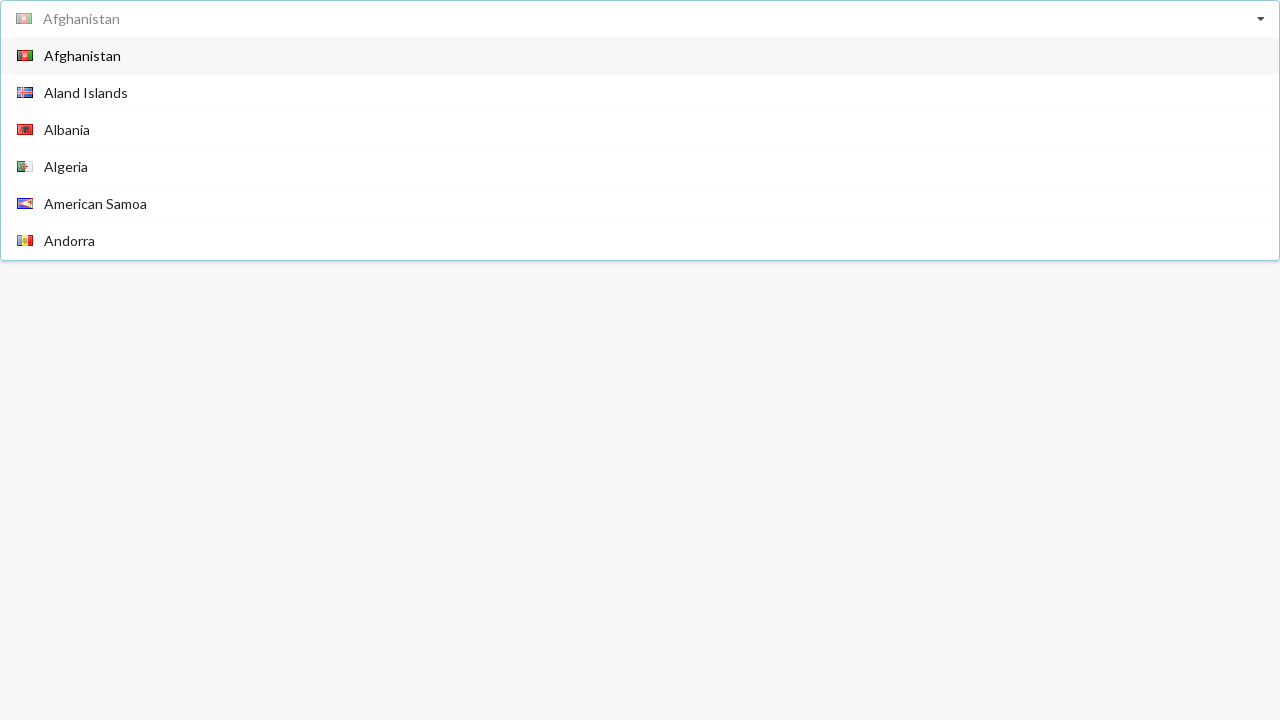

Selected 'American Samoa' from dropdown at (96, 204) on xpath=//div[@role='option']/span[text()='American Samoa']
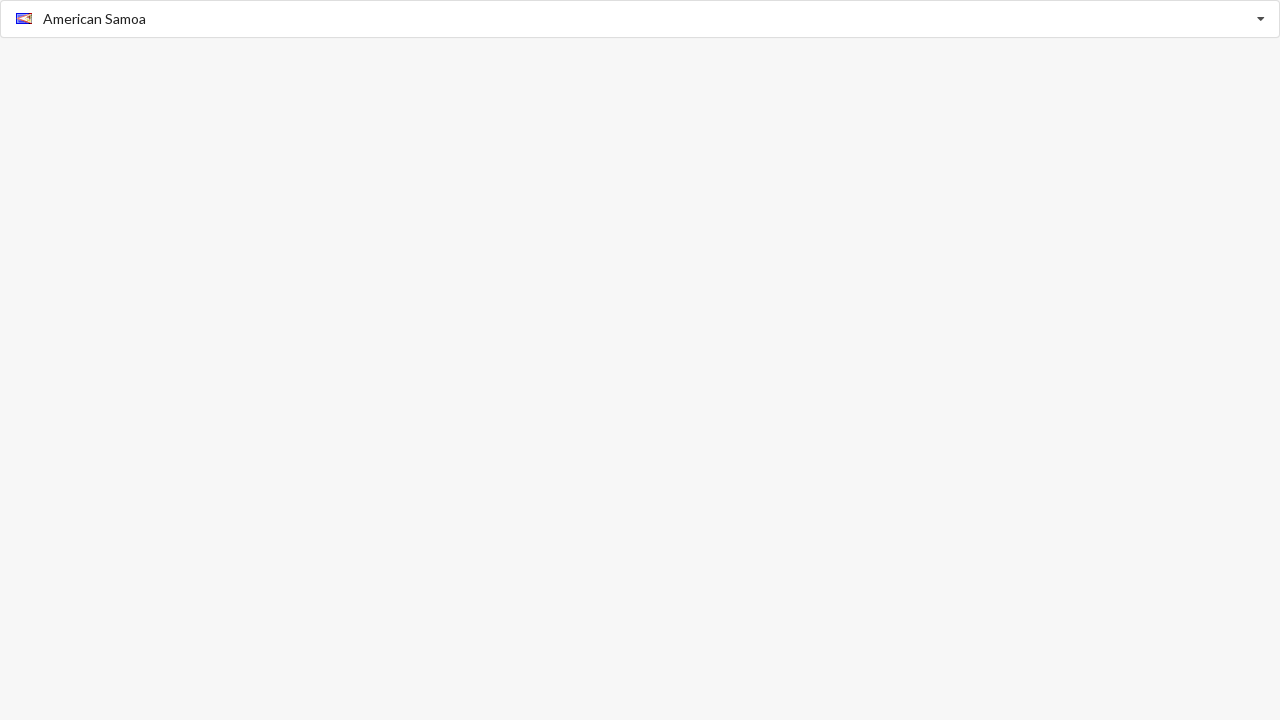

Clicked search input to open dropdown at (641, 19) on input.search
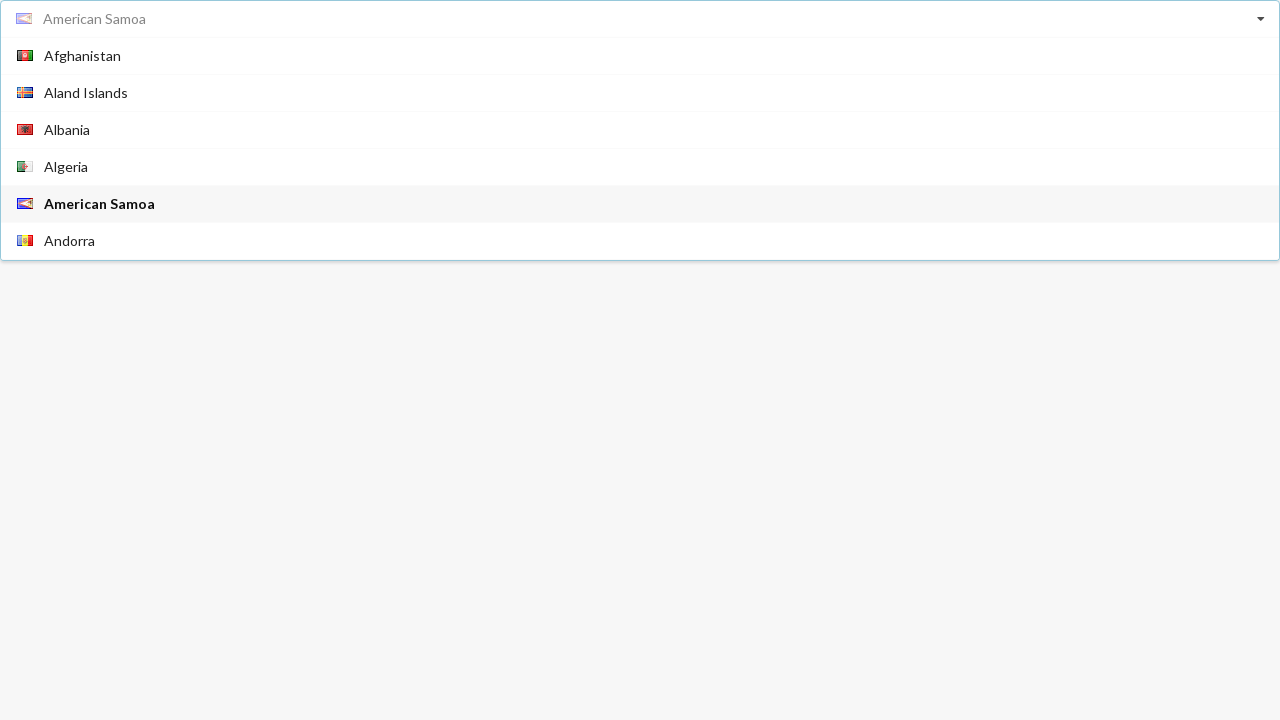

Selected 'Argentina' from dropdown at (76, 148) on xpath=//div[@role='option']/span[text()='Argentina']
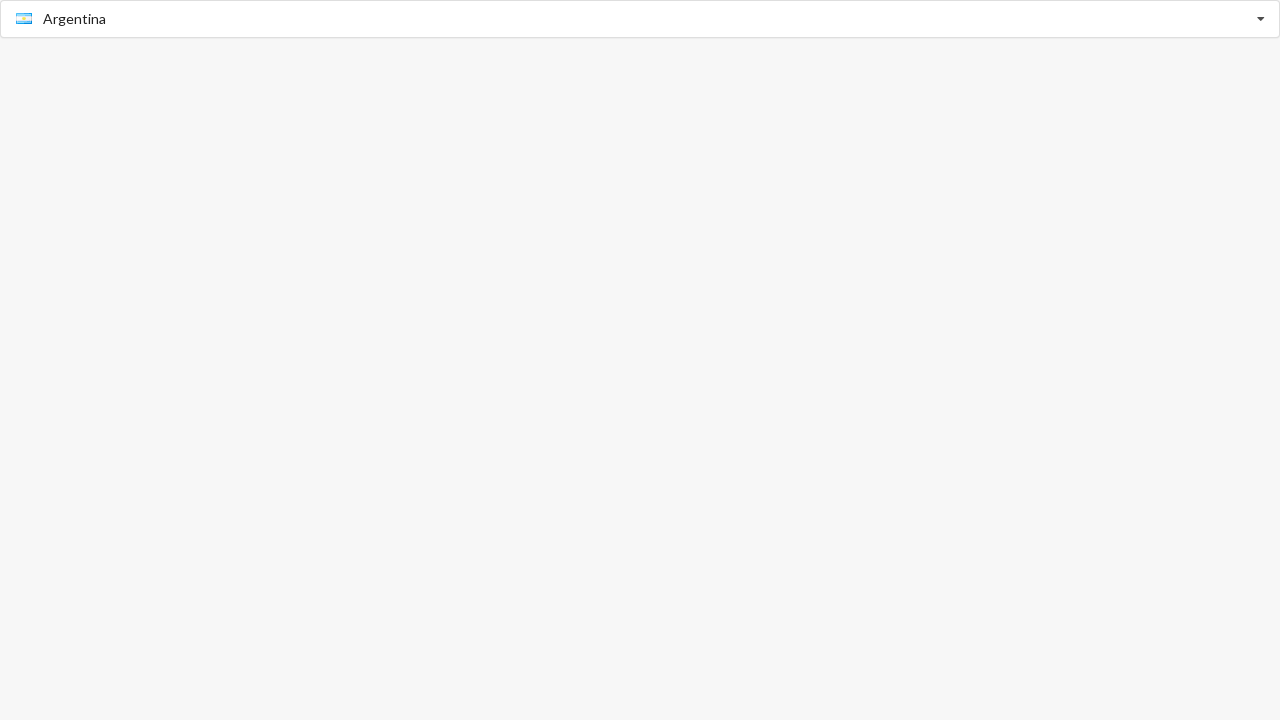

Clicked search input to open dropdown at (641, 19) on input.search
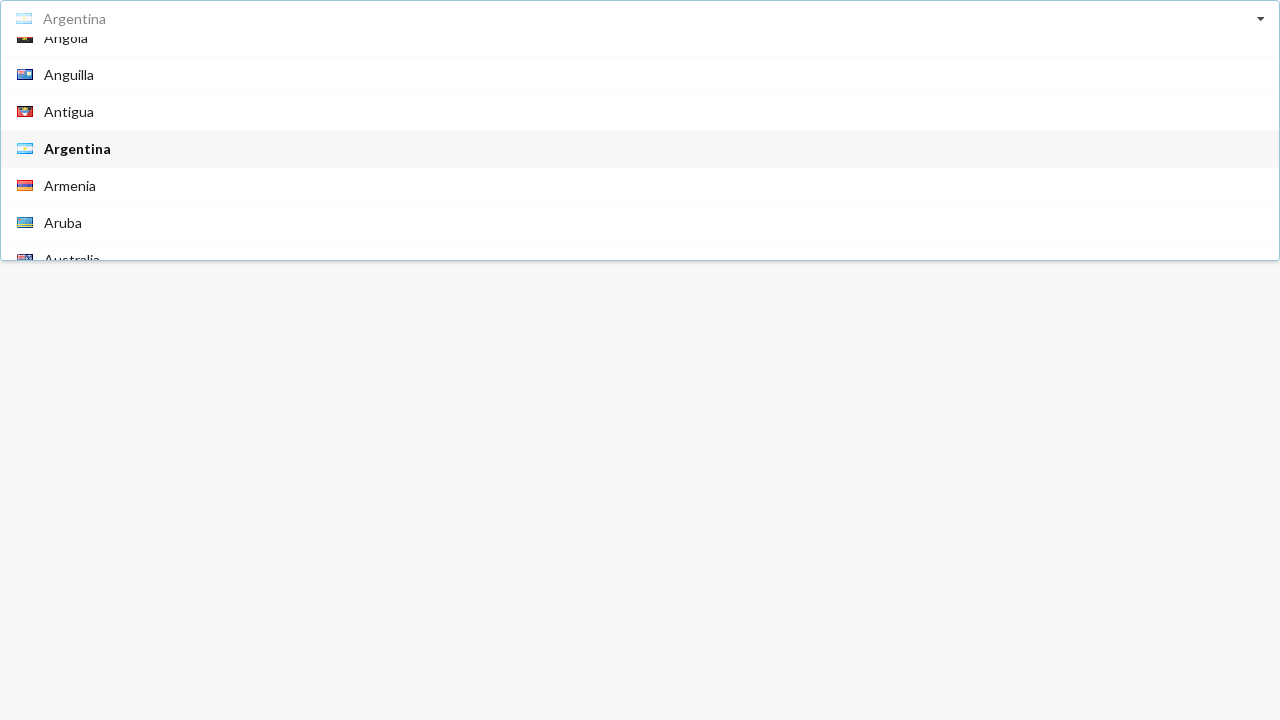

Selected 'Belize' from dropdown at (62, 204) on xpath=//div[@role='option']/span[text()='Belize']
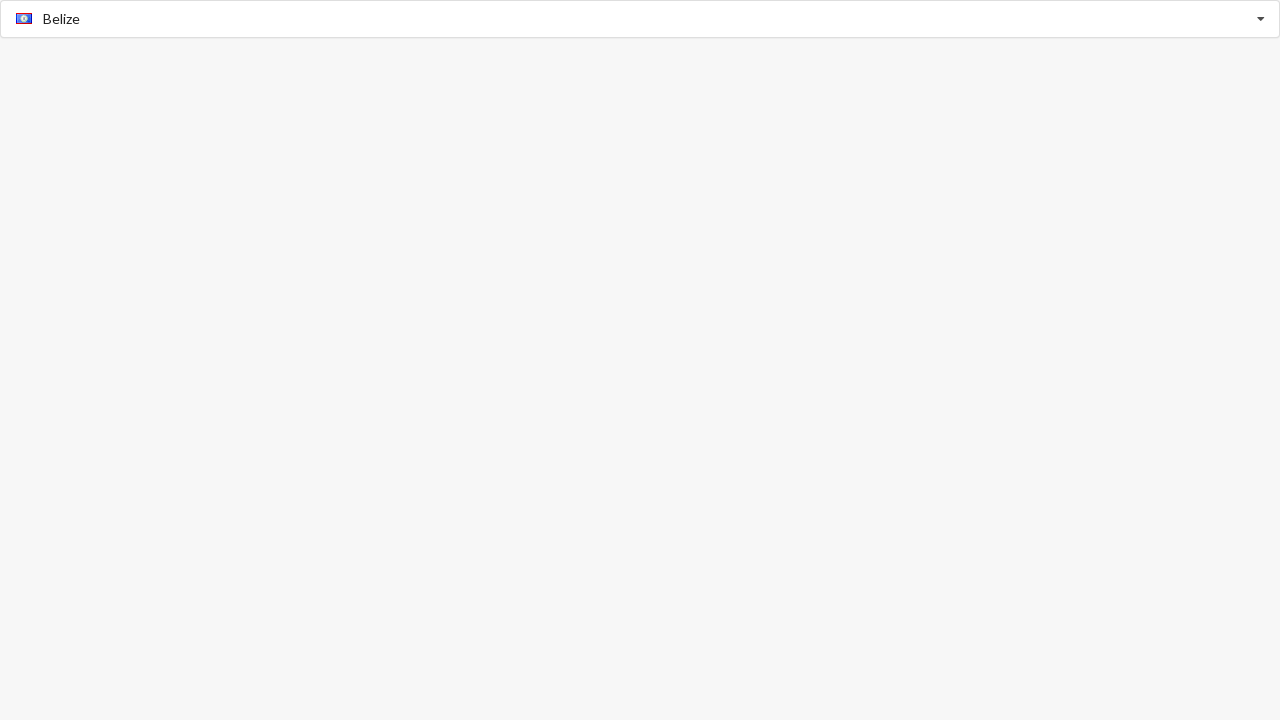

Clicked search input to open dropdown at (641, 19) on input.search
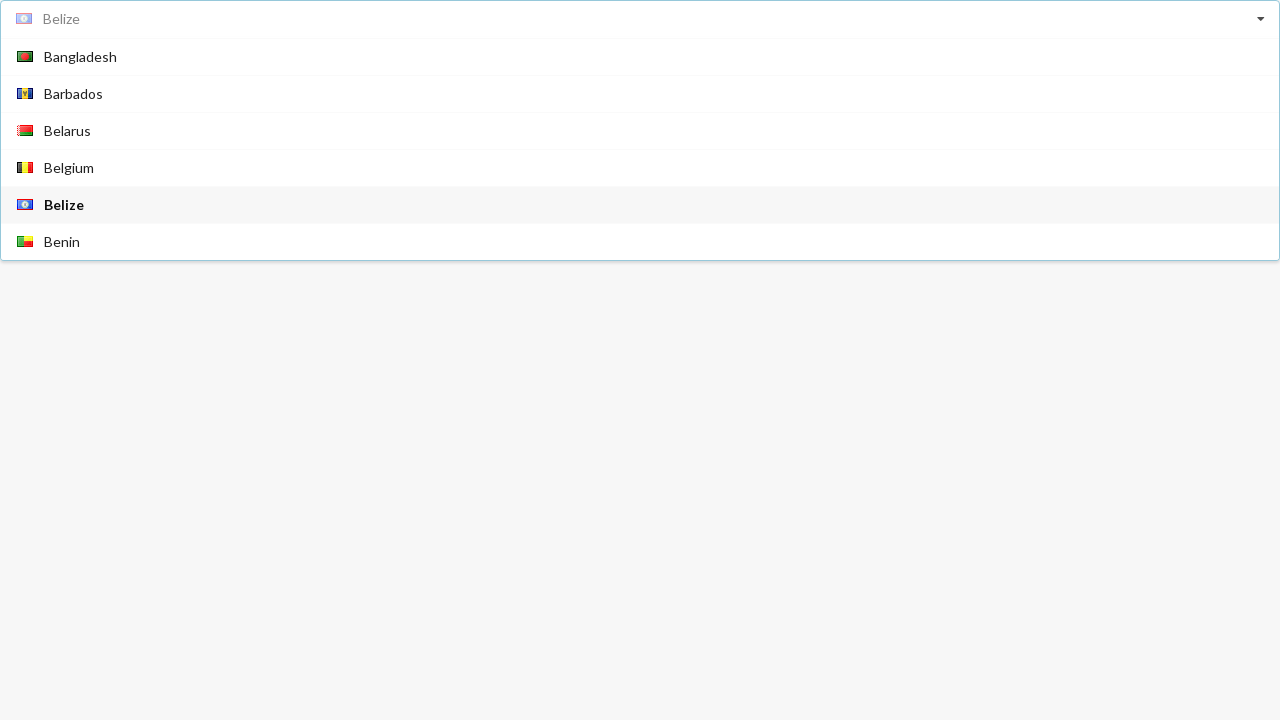

Selected 'Albania' from dropdown at (67, 130) on xpath=//div[@role='option']/span[text()='Albania']
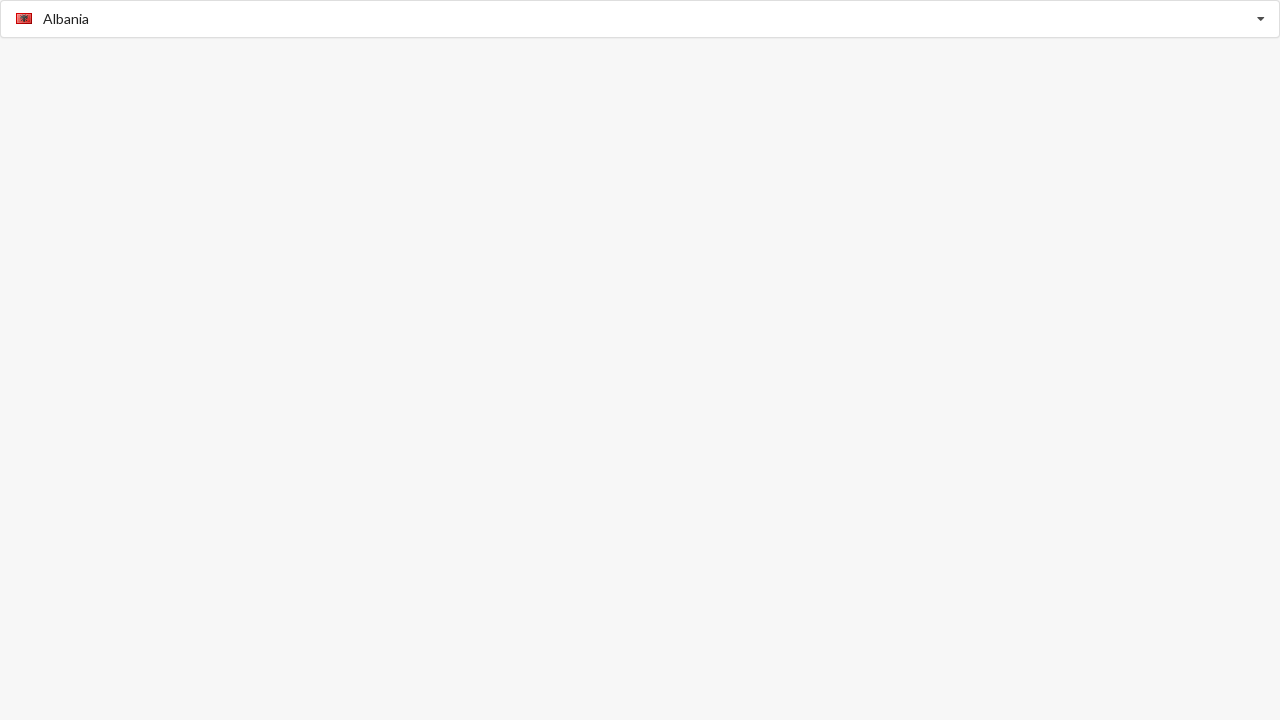

Clicked search input to open dropdown at (641, 19) on input.search
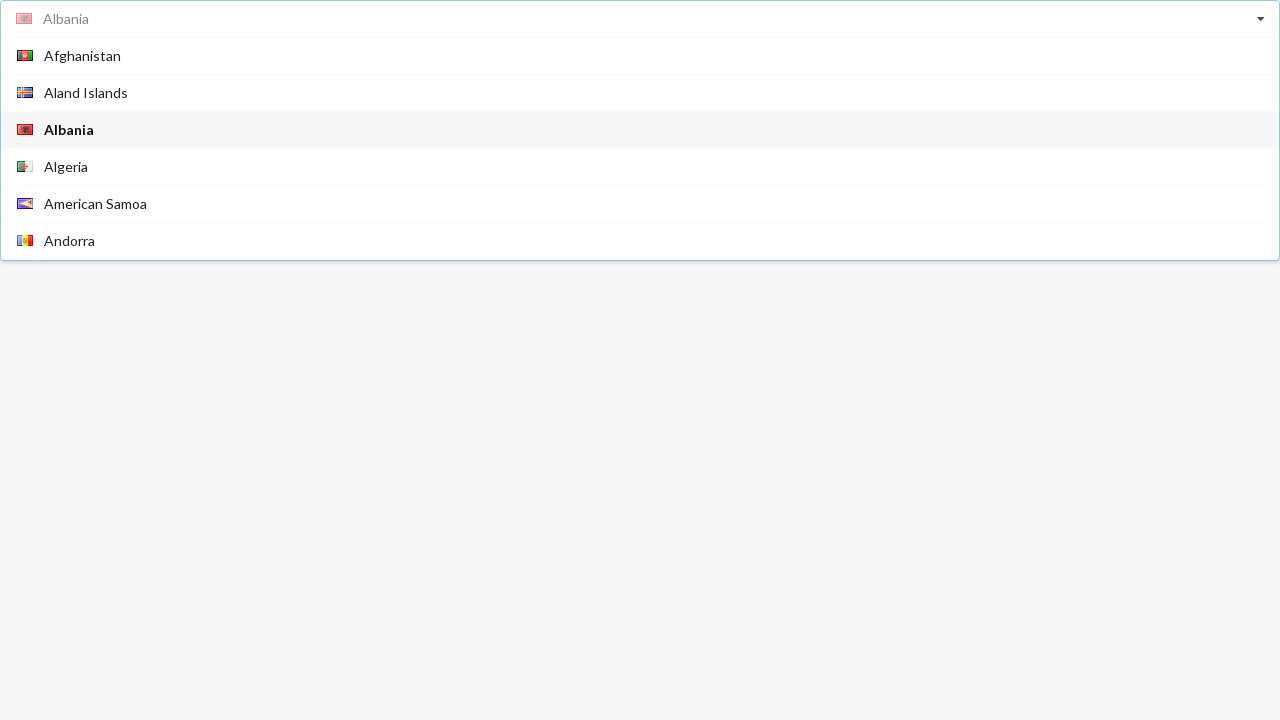

Selected 'Azerbaijan' from dropdown at (76, 148) on xpath=//div[@role='option']/span[text()='Azerbaijan']
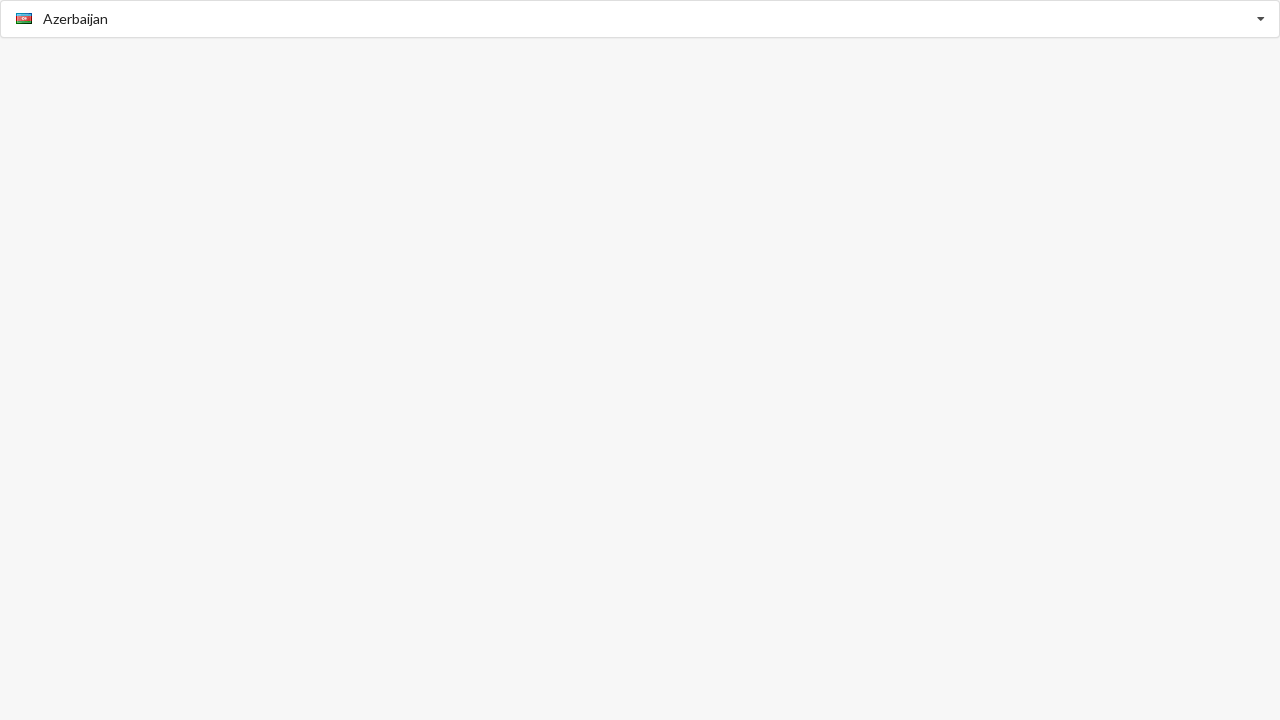

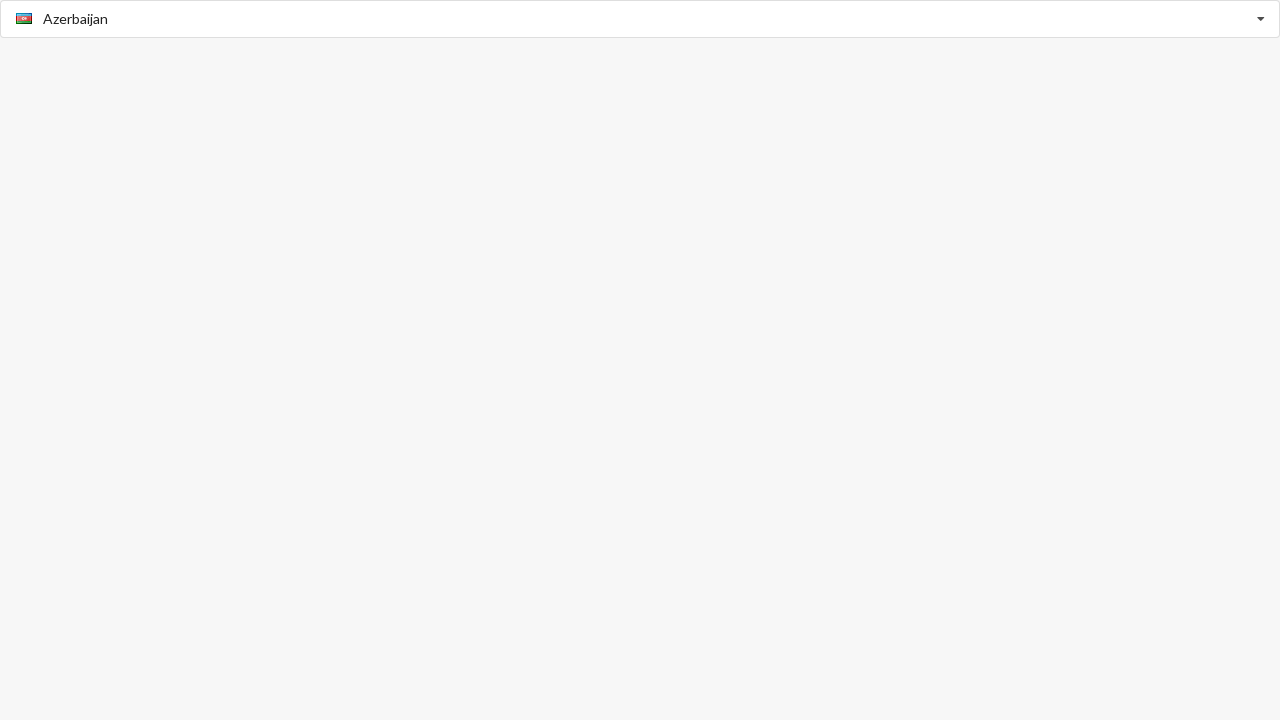